Tests form submission on Angular practice page by filling various form fields including text inputs, checkboxes, radio buttons, and dropdowns

Starting URL: https://rahulshettyacademy.com/angularpractice/

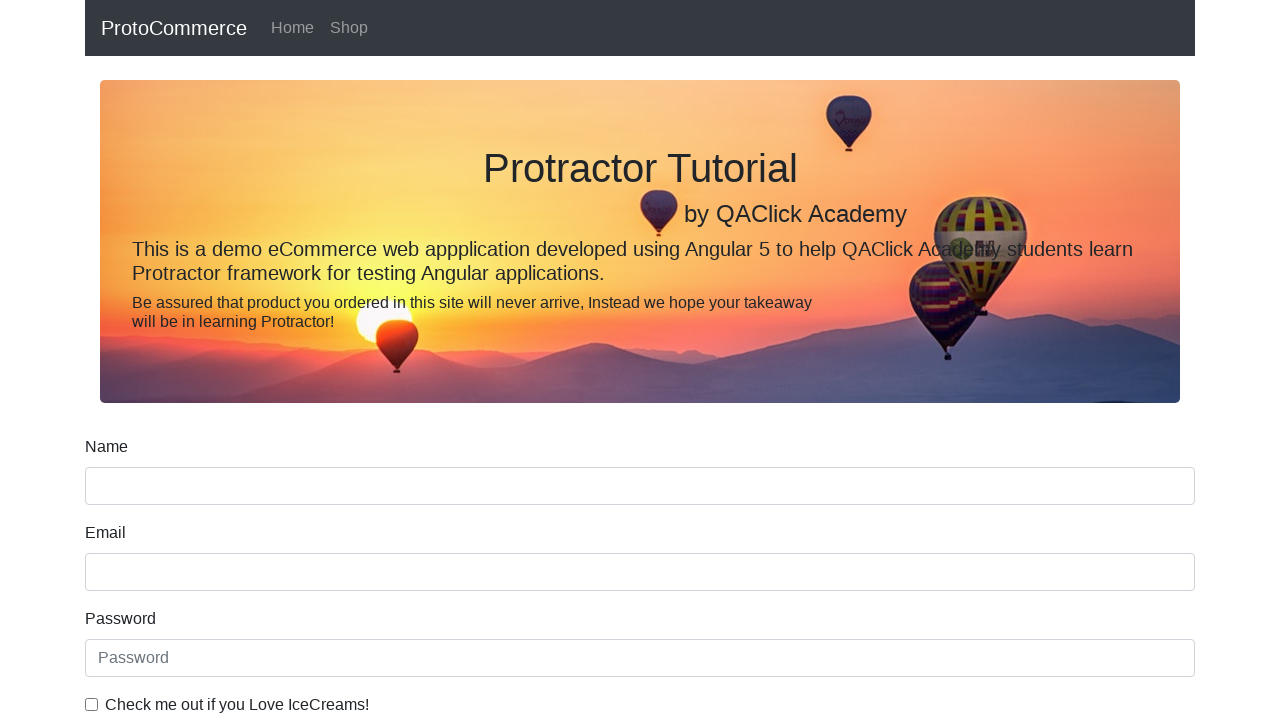

Filled email field with 'hello@gmail.com' on input[name='email']
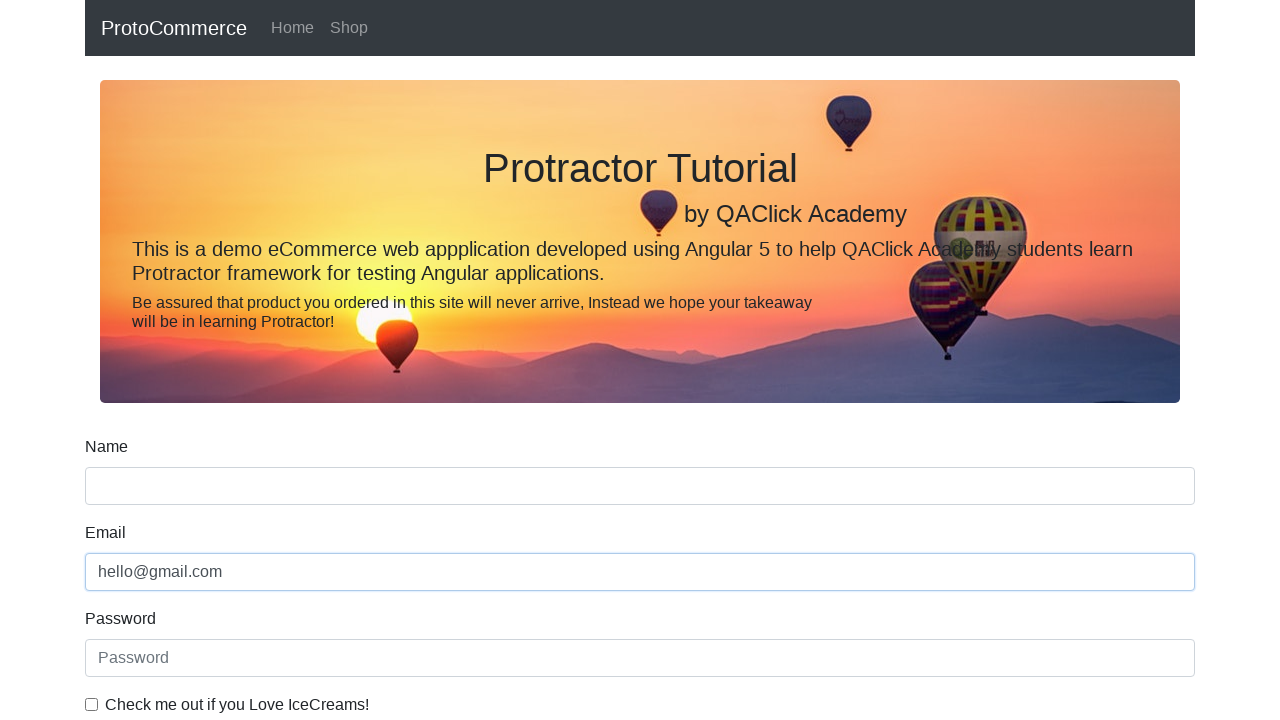

Filled password field with 'hello' on #exampleInputPassword1
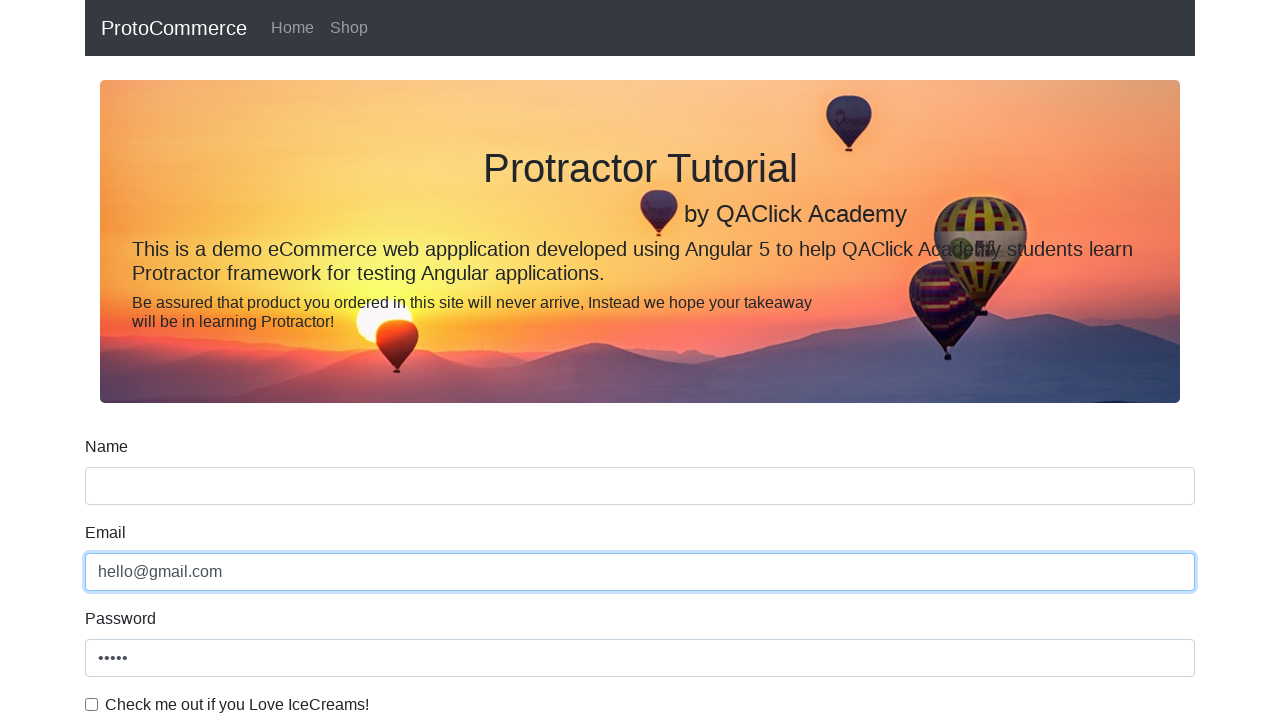

Clicked checkbox to enable agreement at (92, 704) on #exampleCheck1
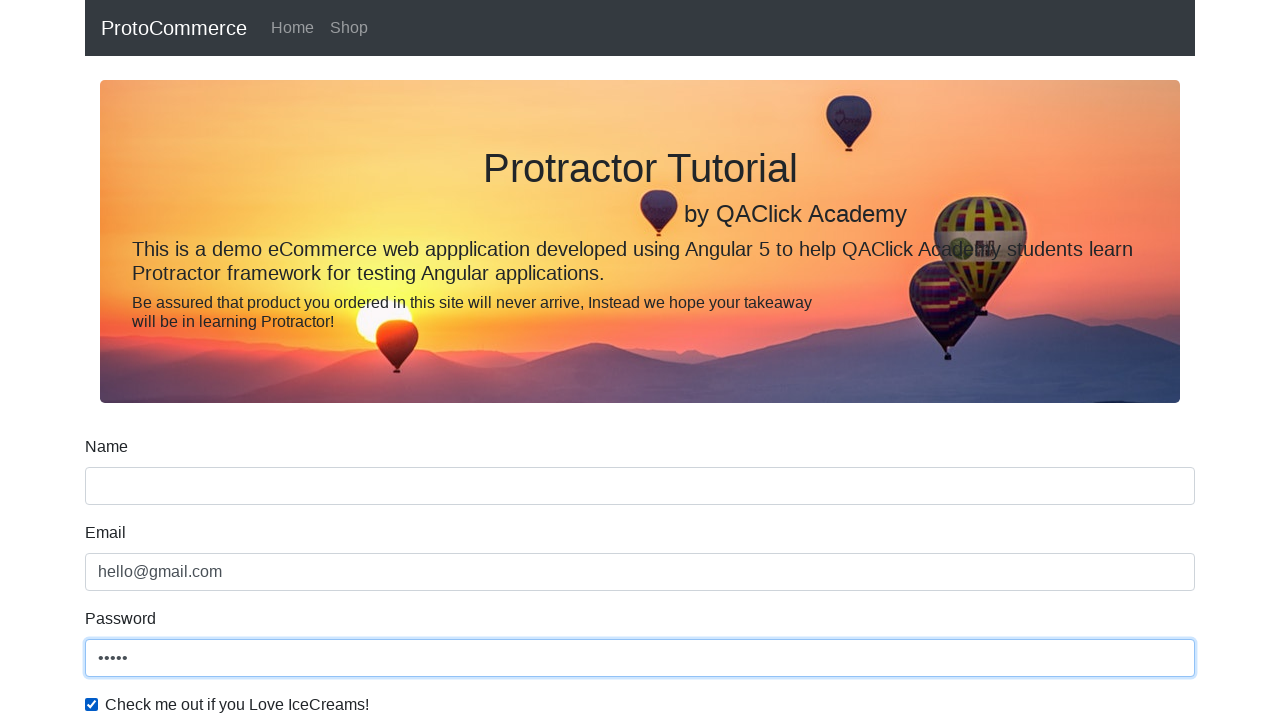

Filled name field with 'TobiasEthan' on input[name='name']
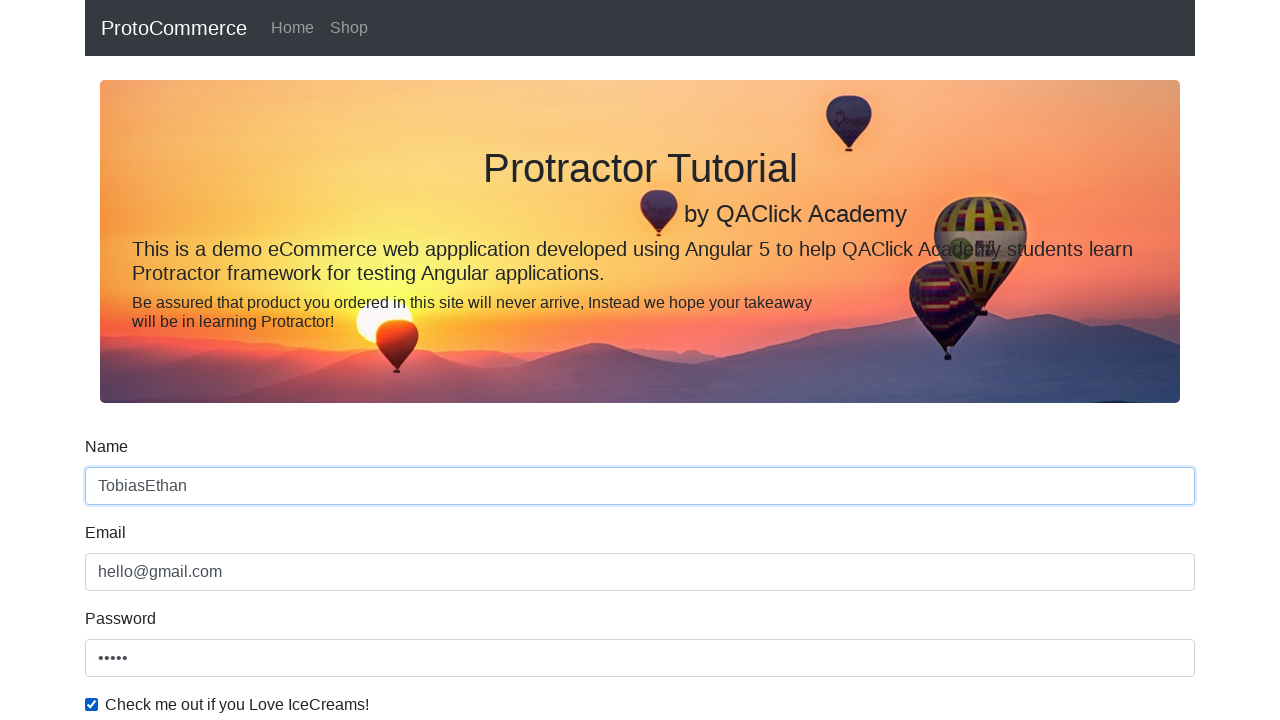

Selected radio button option 2 at (326, 360) on #inlineRadio2
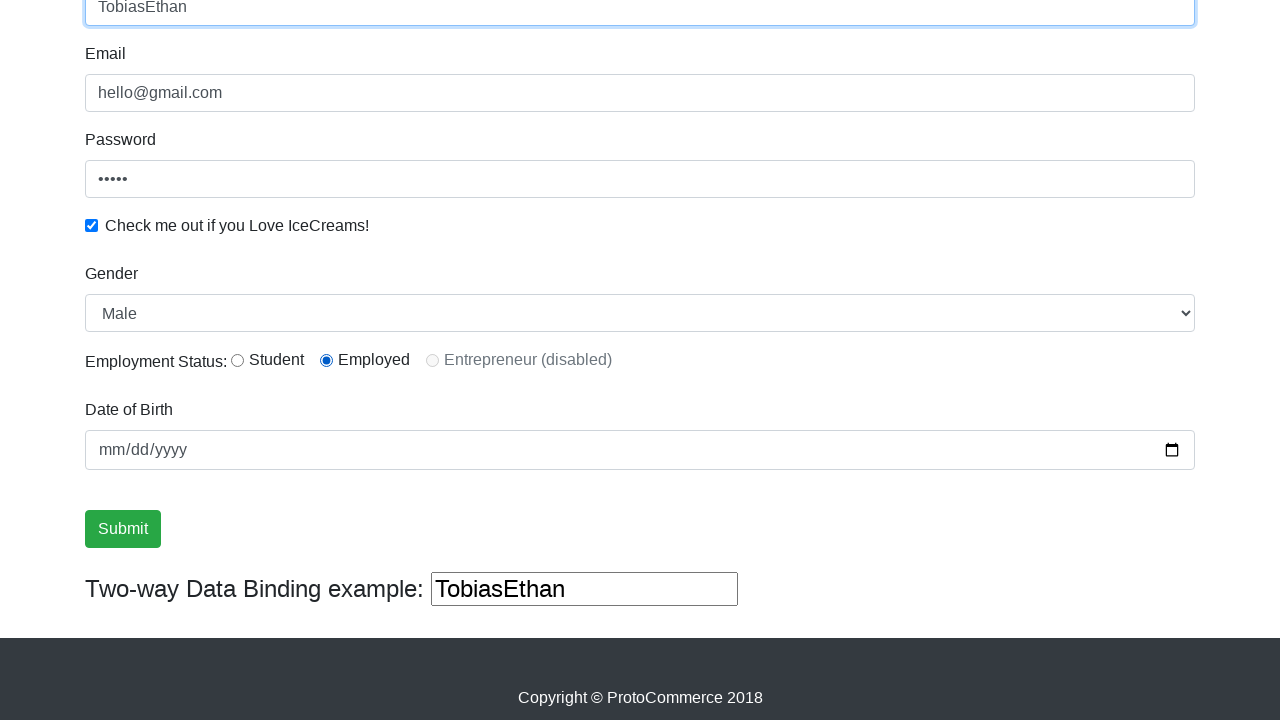

Filled third text input field with 'Ohayio' on (//input[@type='text'])[3]
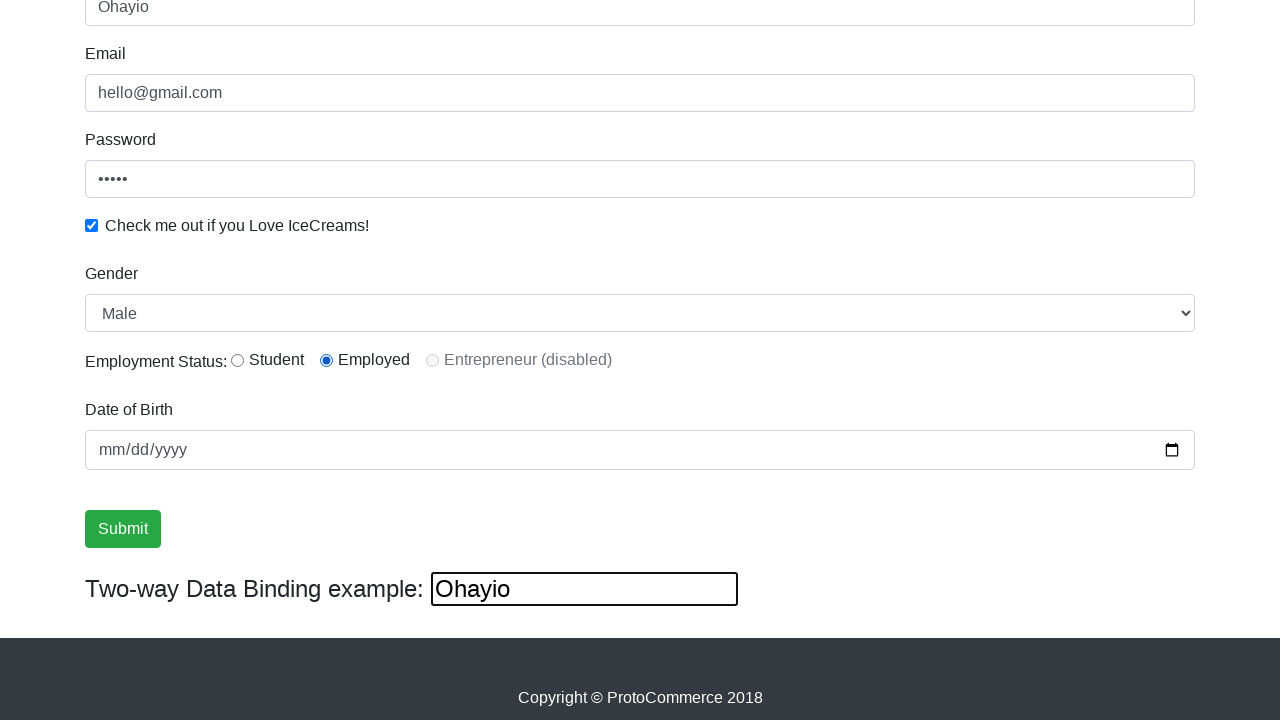

Cleared the third text input field on (//input[@type='text'])[3]
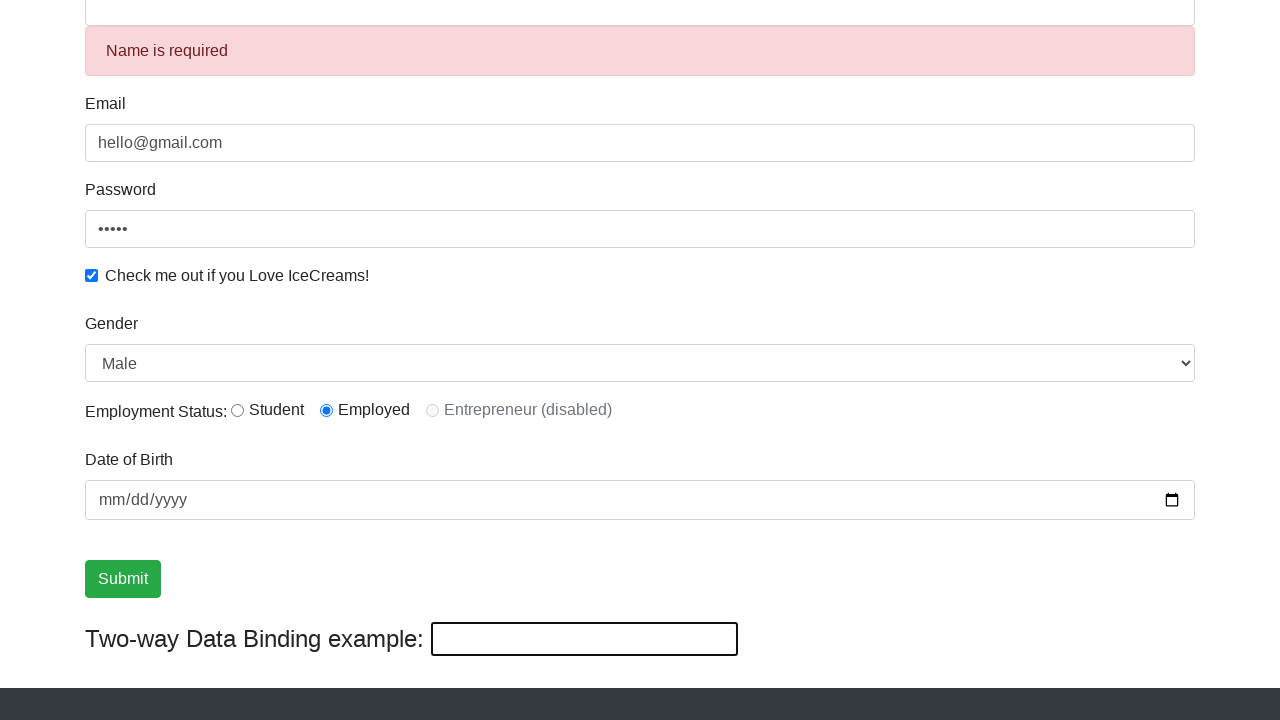

Selected 'Female' from dropdown by label on #exampleFormControlSelect1
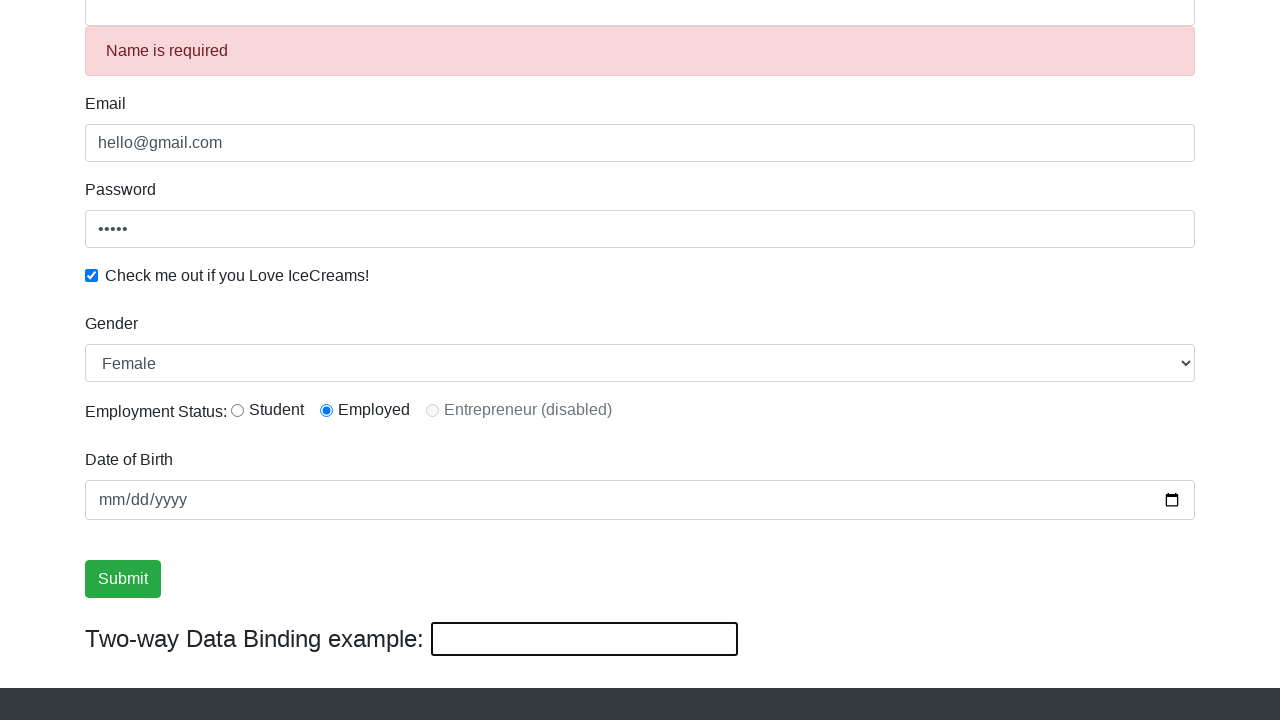

Selected dropdown option at index 1 on #exampleFormControlSelect1
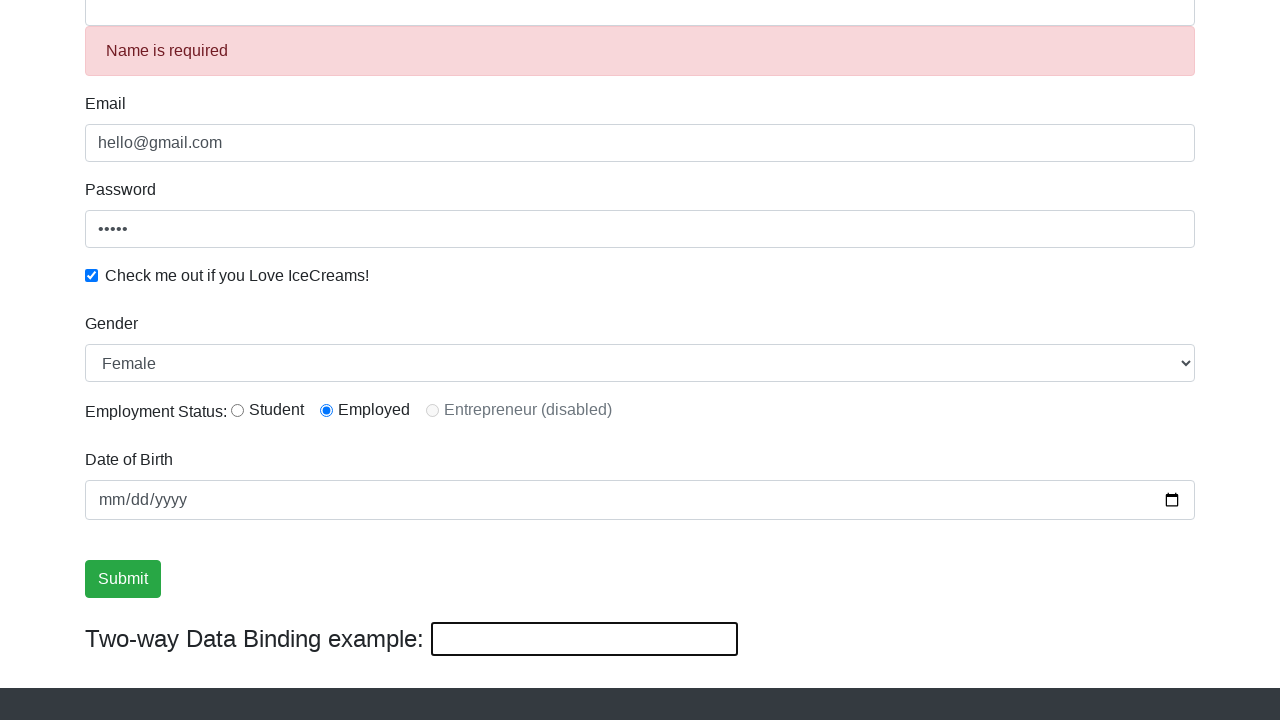

Clicked submit button to submit the form at (123, 579) on xpath=//input[@type='submit']
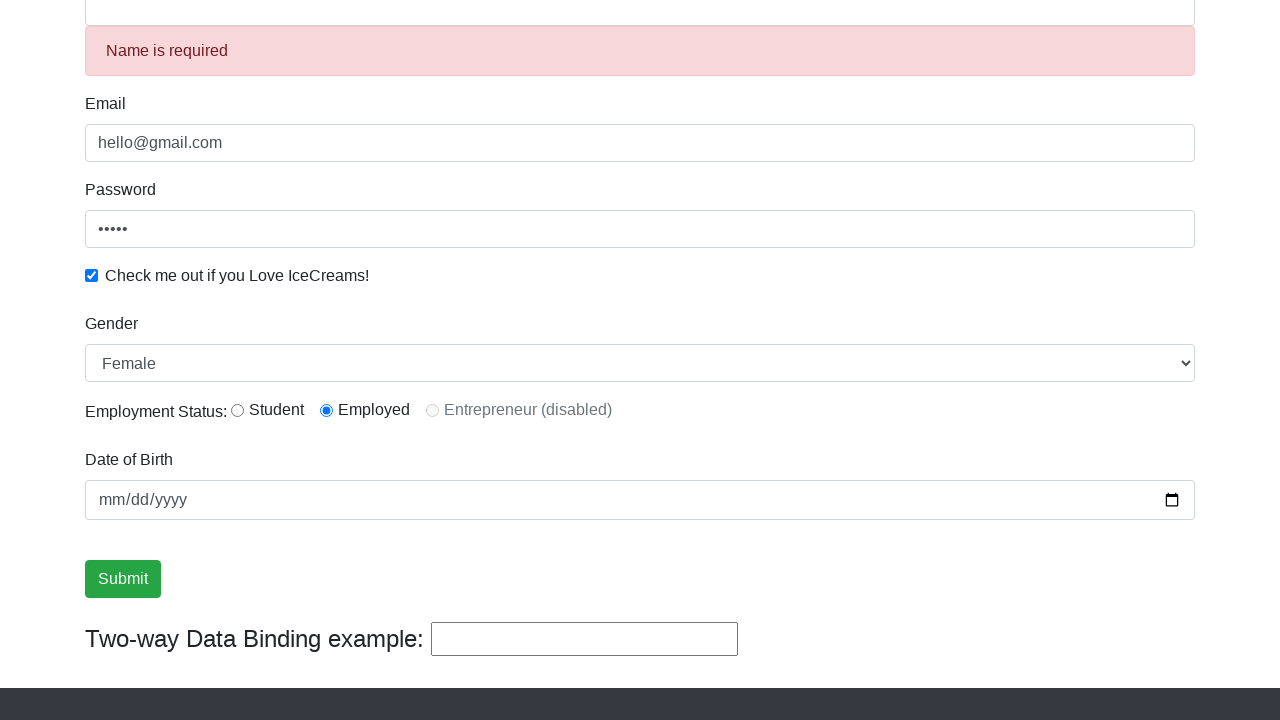

Success message appeared on the page
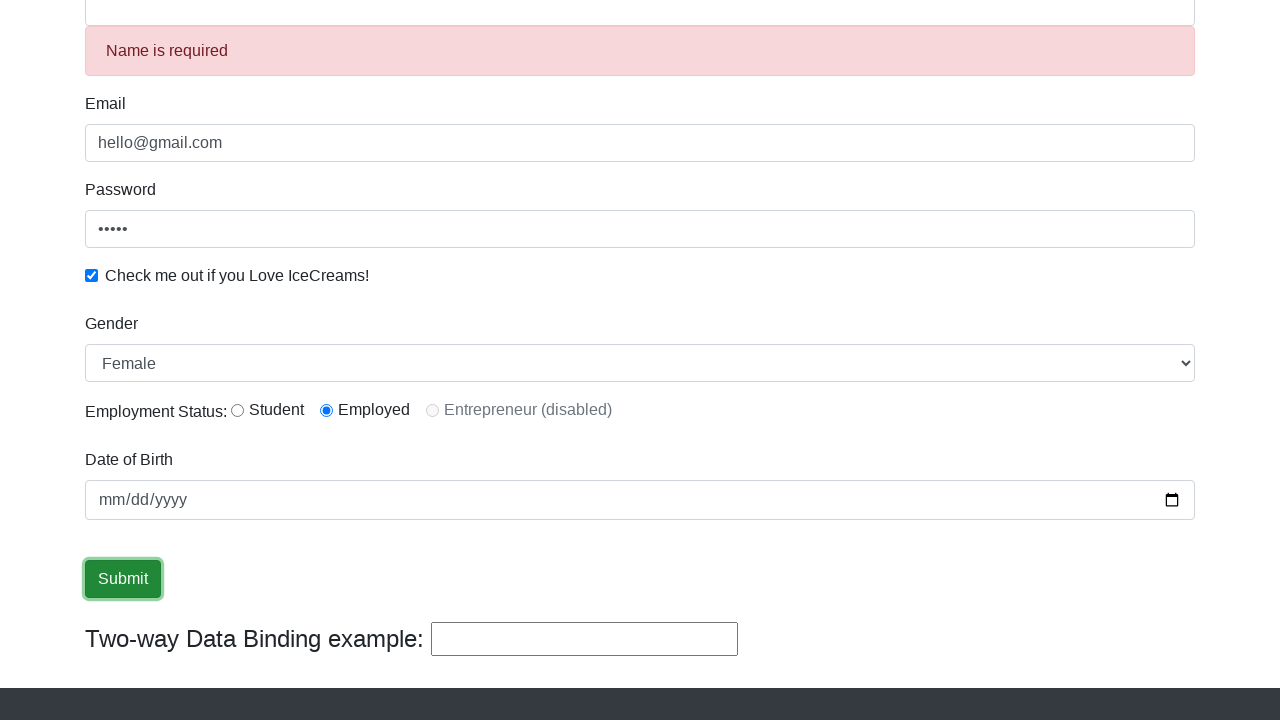

Verified that success message contains 'Success' text
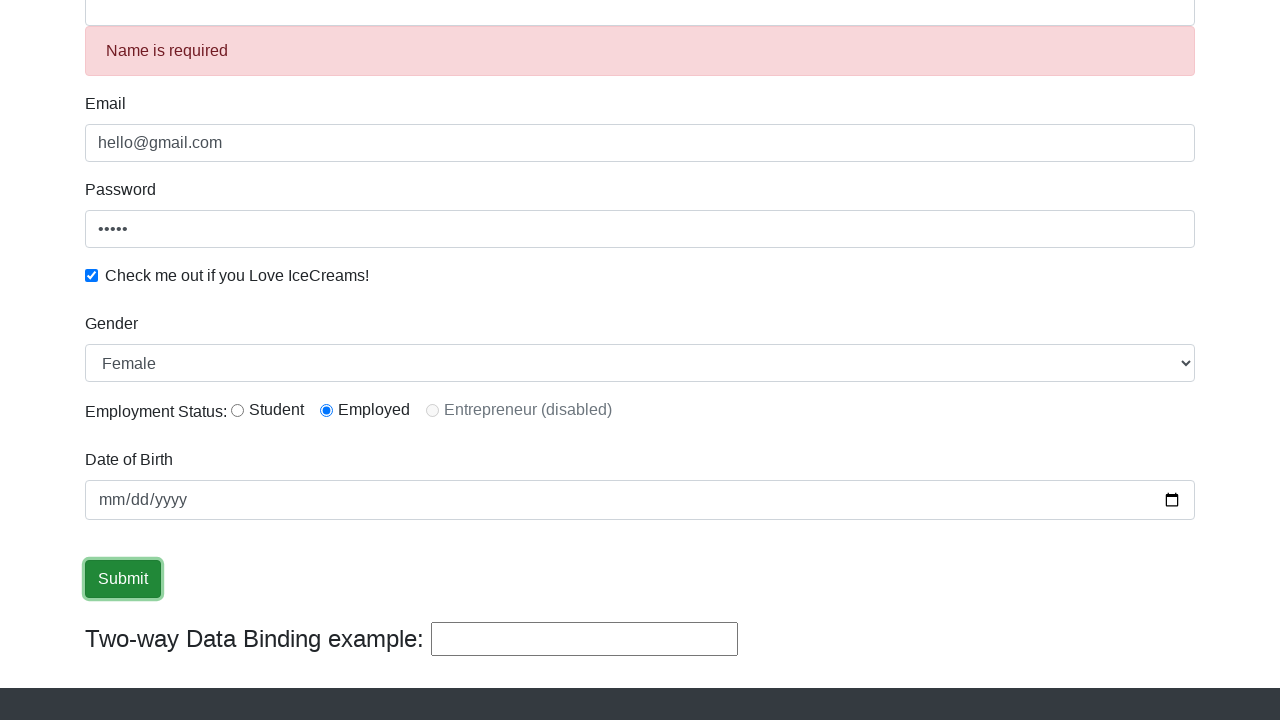

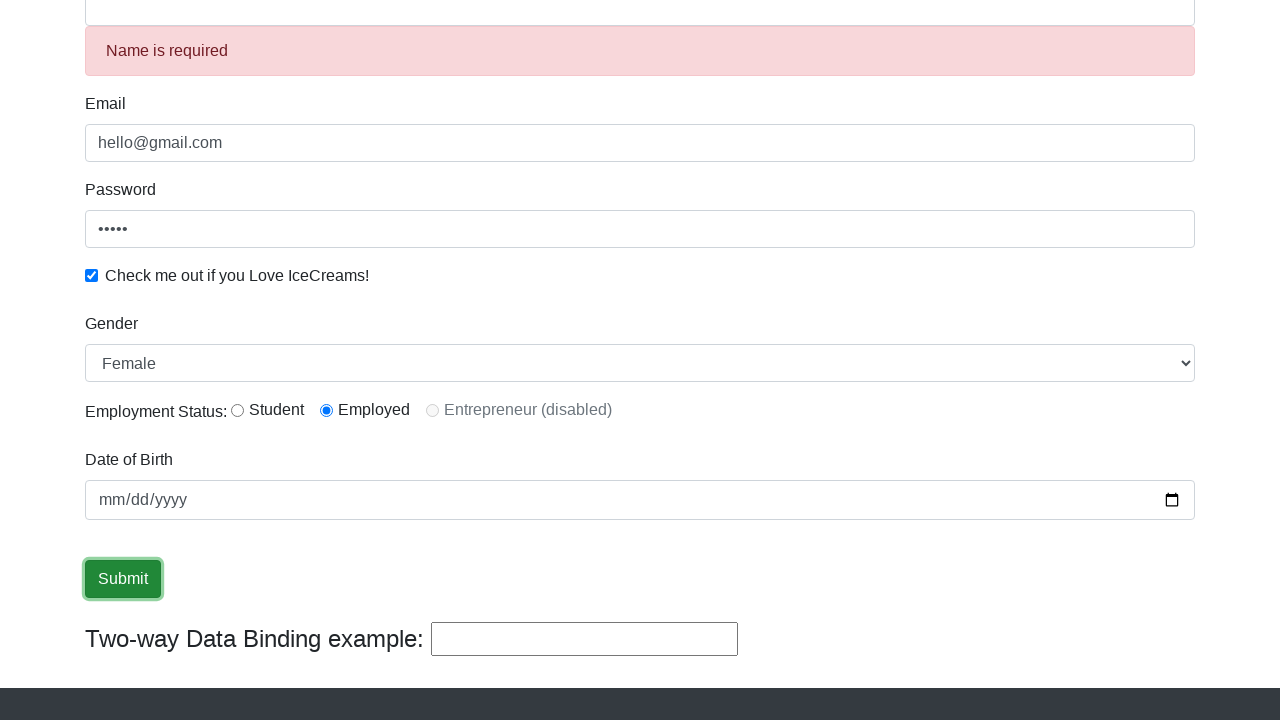